Tests navigation to Dallas location by clicking on specific location link

Starting URL: https://eatstreet.com/

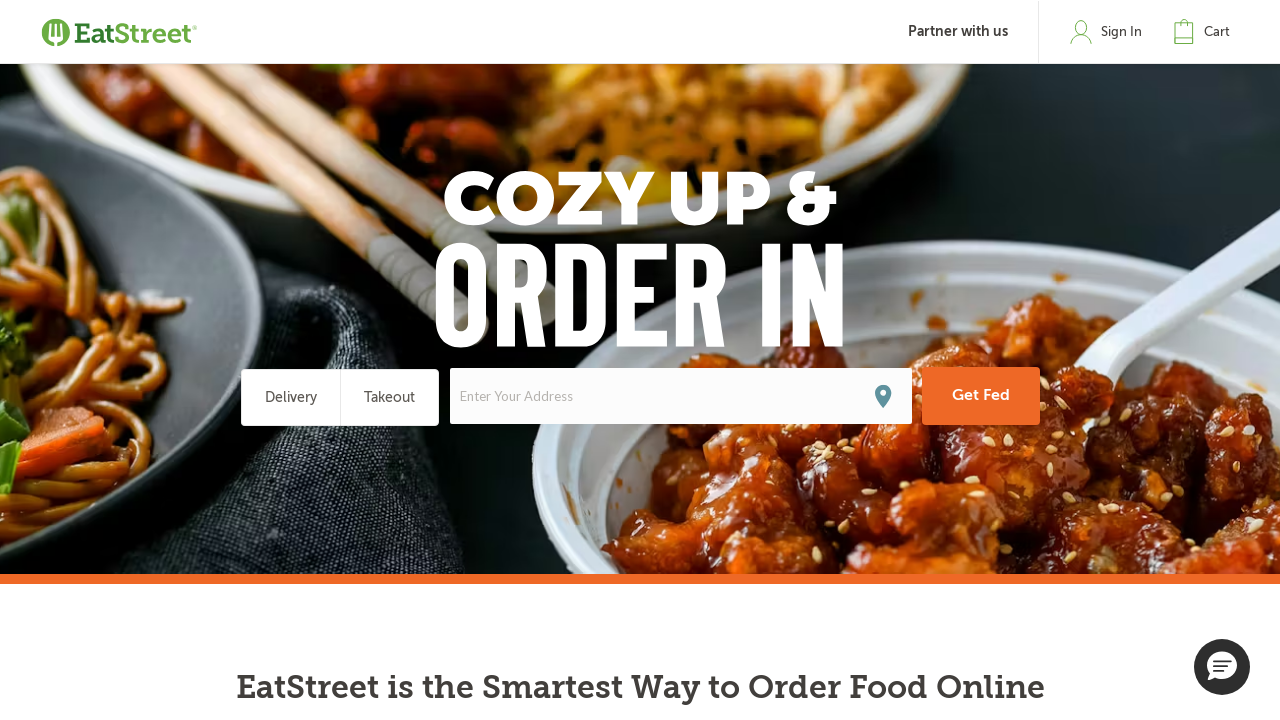

Clicked cookie consent button at (865, 361) on button.btn
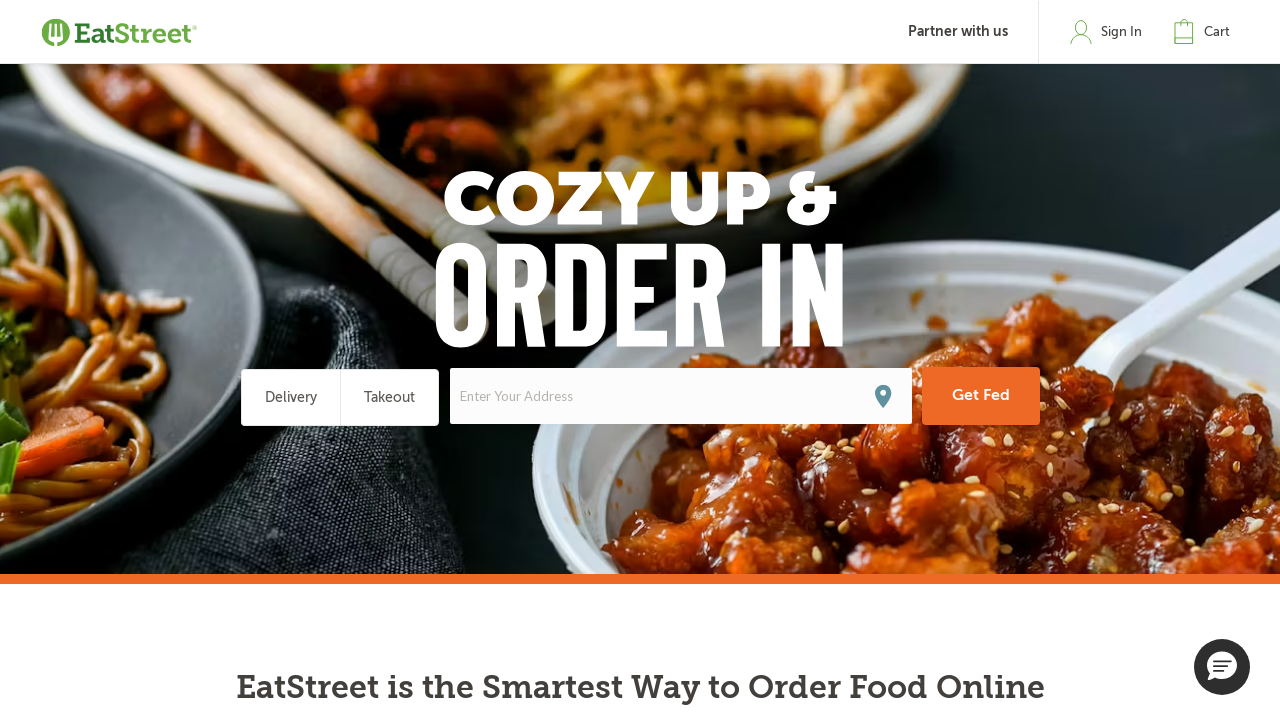

Located all location links on the page
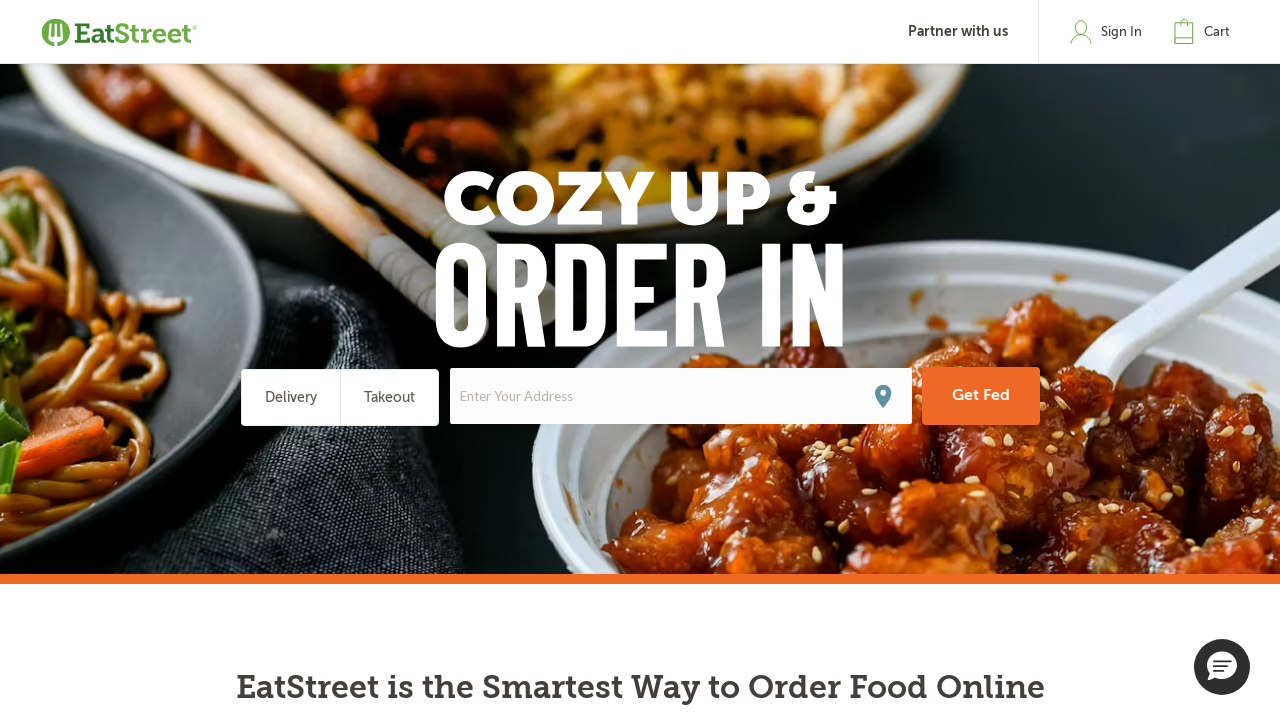

Clicked on Dallas location link (105th link) at (742, 361) on a.ng-binding >> nth=104
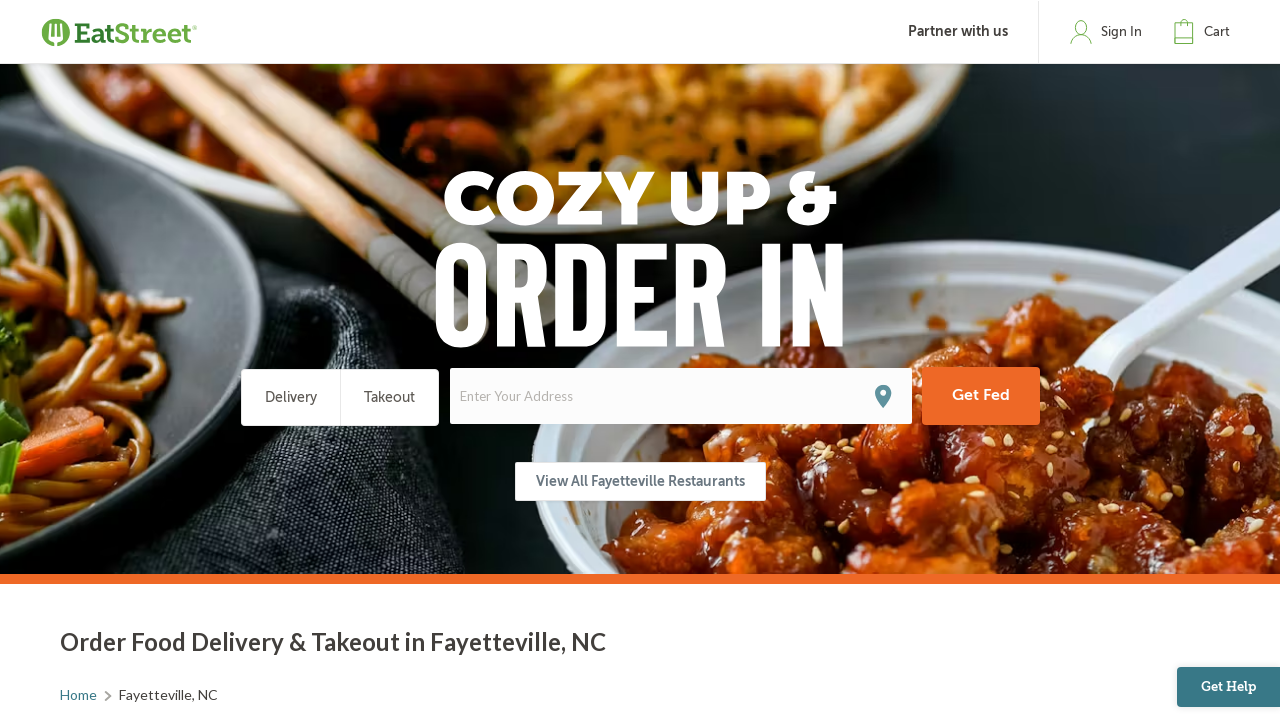

Waited for location link to become visible
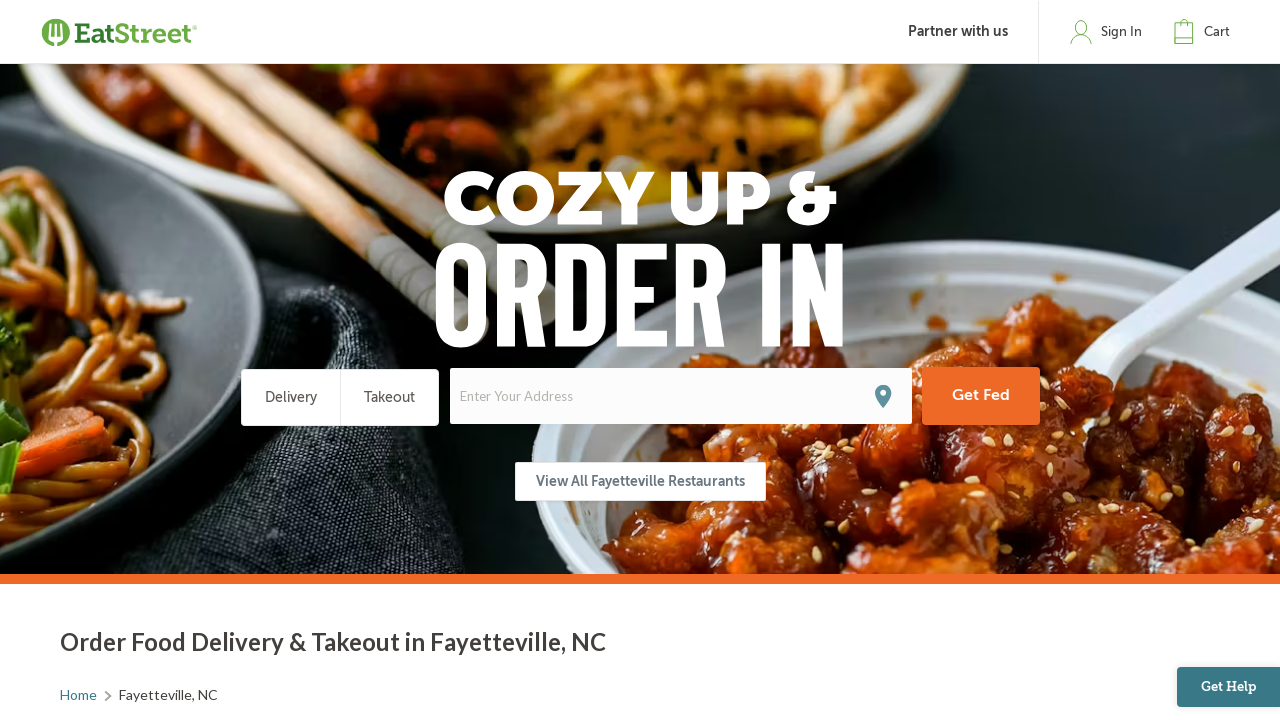

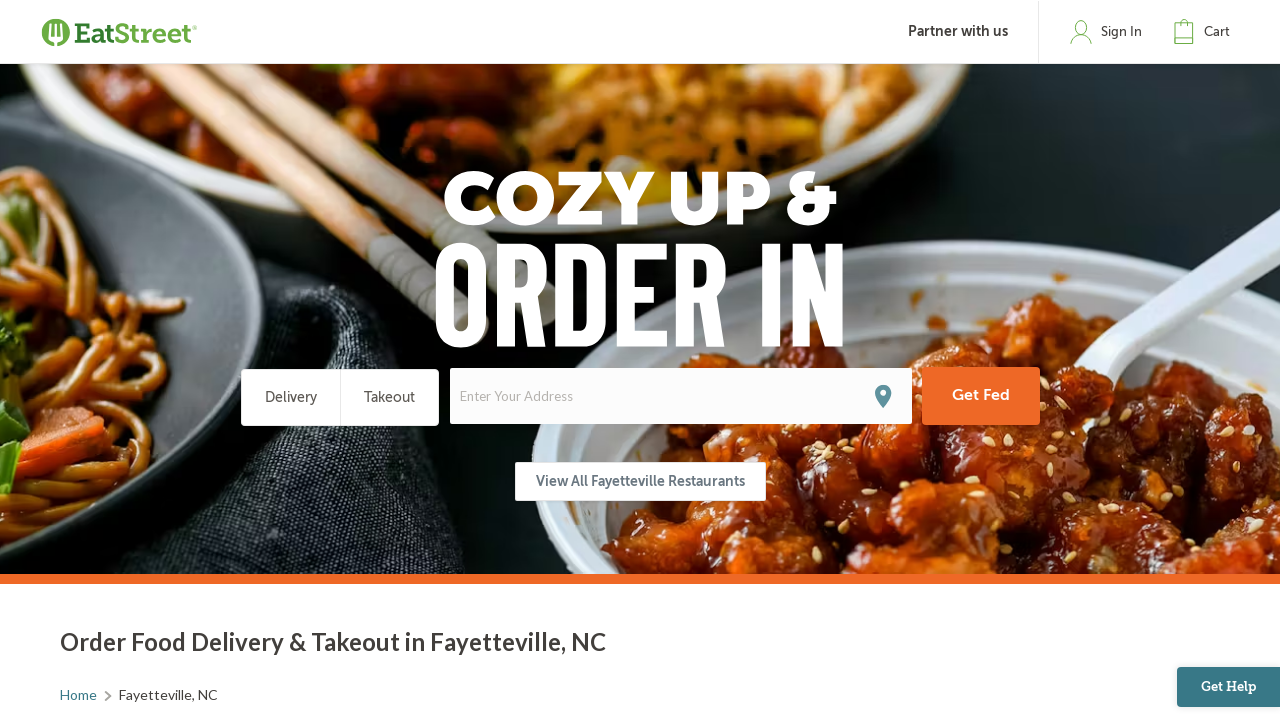